Tests window switching by clicking a link that opens DemoQA in a new tab, then switching to that tab.

Starting URL: https://www.toolsqa.com/selenium-training/

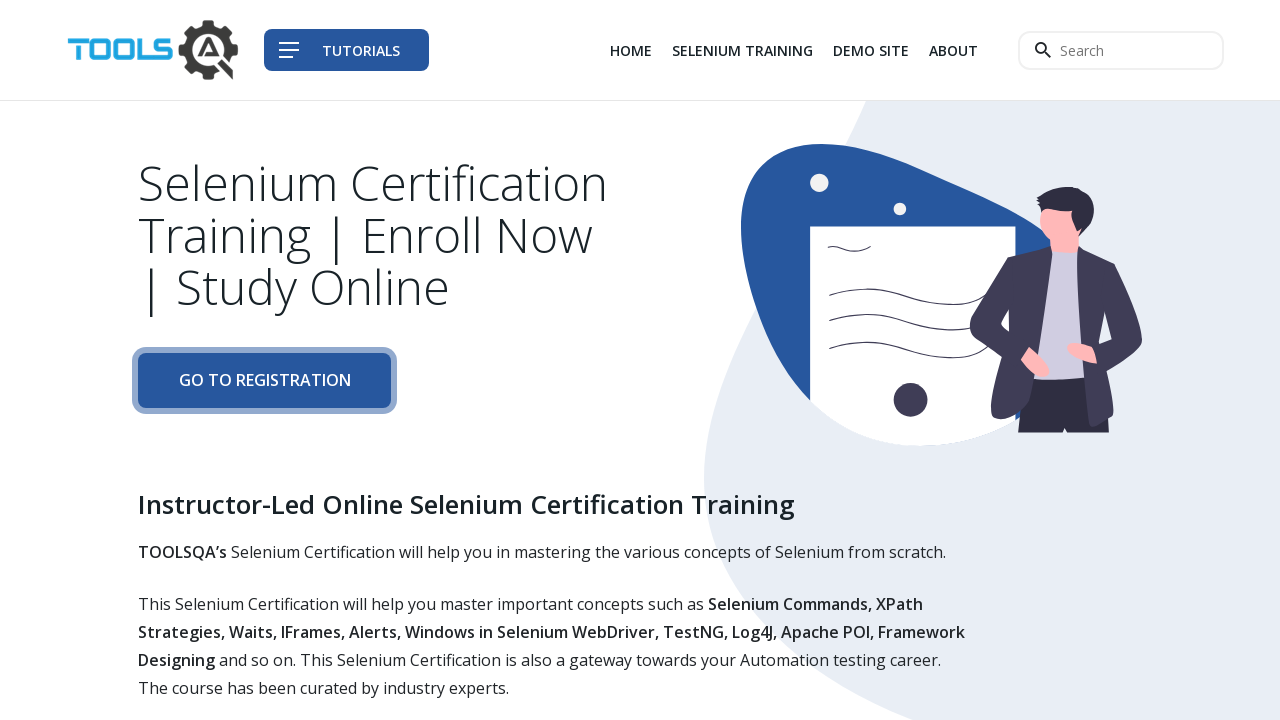

Clicked on the demo site link (3rd navigation item) which opens DemoQA in a new tab at (871, 50) on div.col-auto li:nth-child(3) a
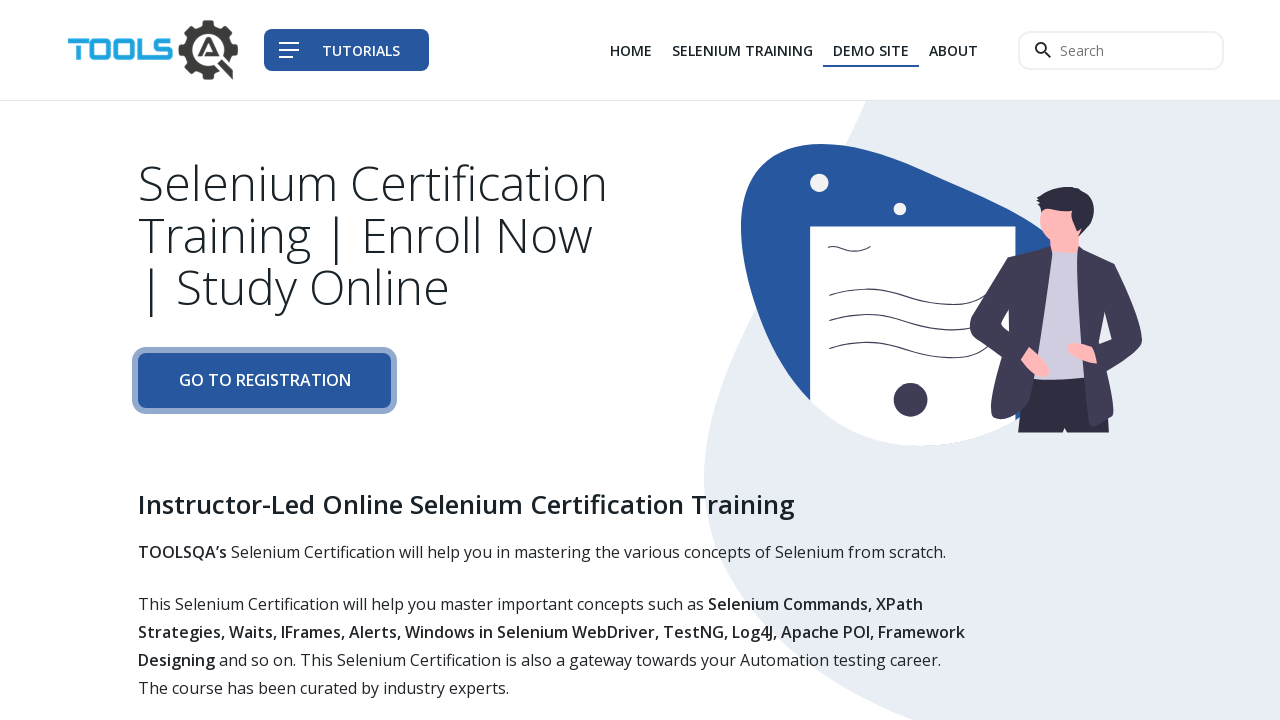

Switched to the newly opened DemoQA tab
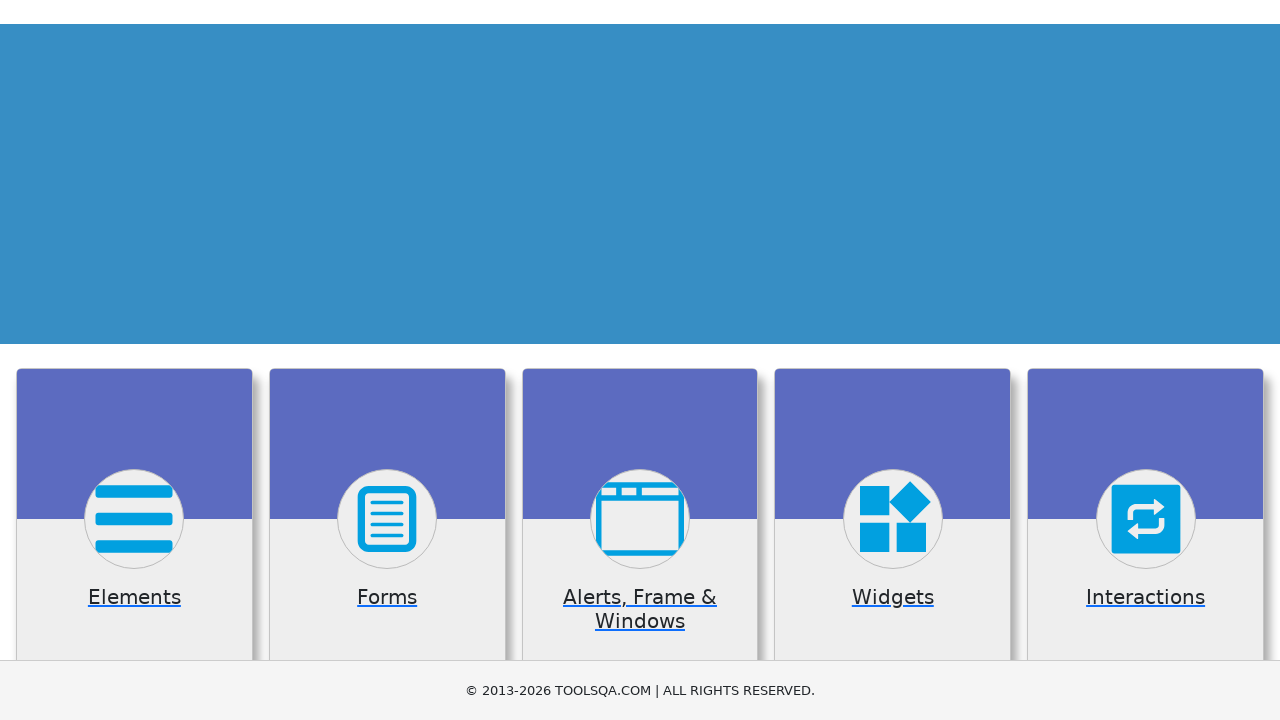

Waited for the new page to fully load
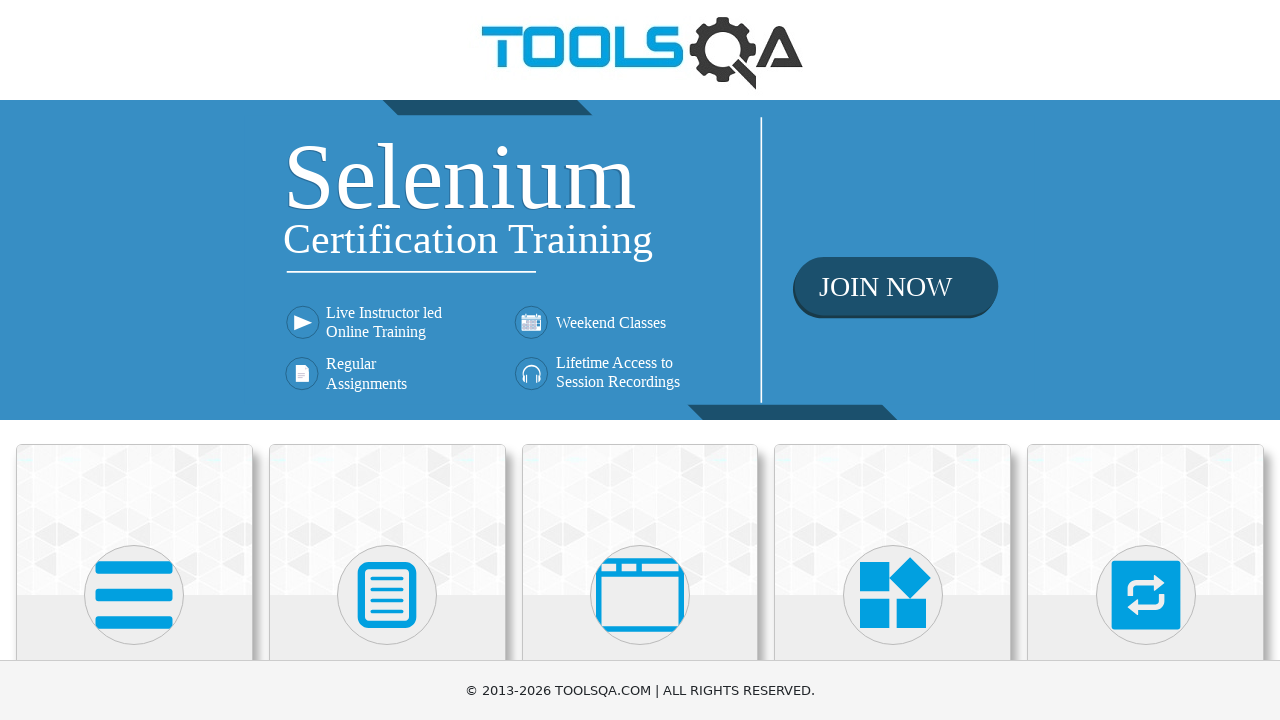

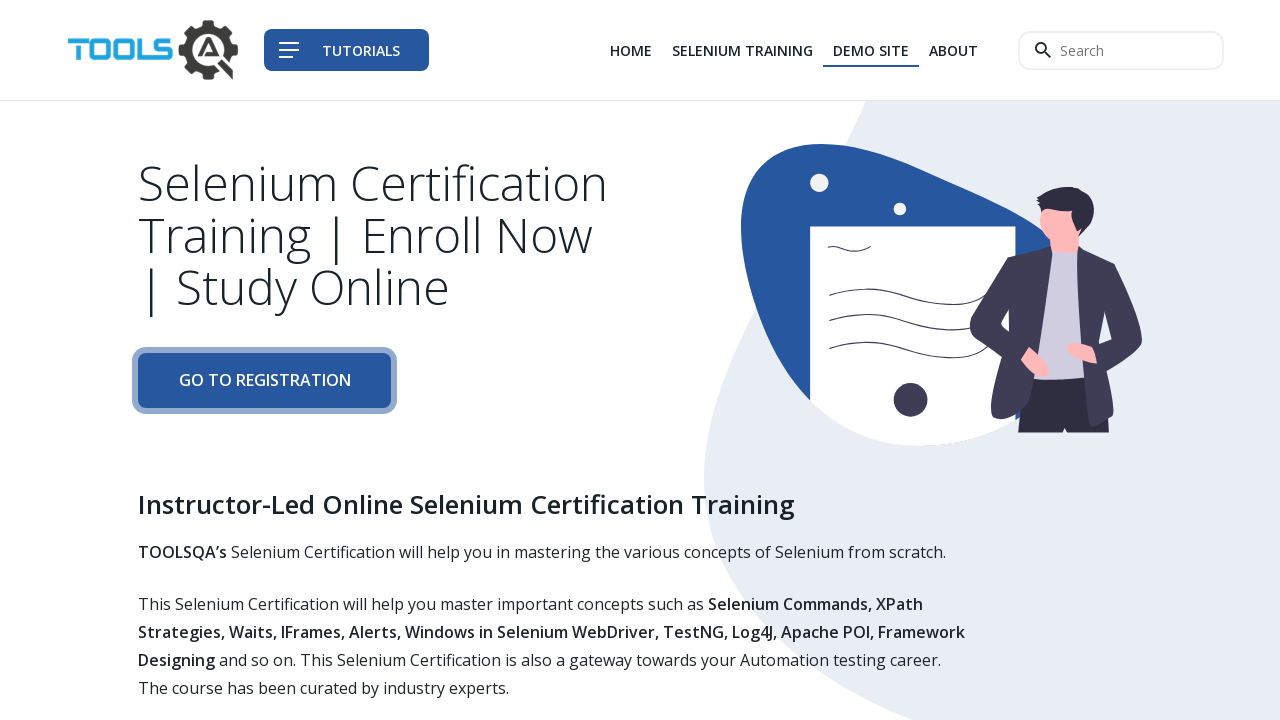